Tests setting a date value in a bootstrap-datepicker input field using JavaScript and verifies the value was set correctly

Starting URL: https://uxsolutions.github.io/bootstrap-datepicker/?markup=input&format=&weekStart=&startDate=&endDate=&startView=0&minViewMode=0&maxViewMode=4&todayBtn=false&clearBtn=false&language=en&orientation=auto&multidate=&multidateSeparator=&keyboardNavigation=on&forceParse=on#sandbox

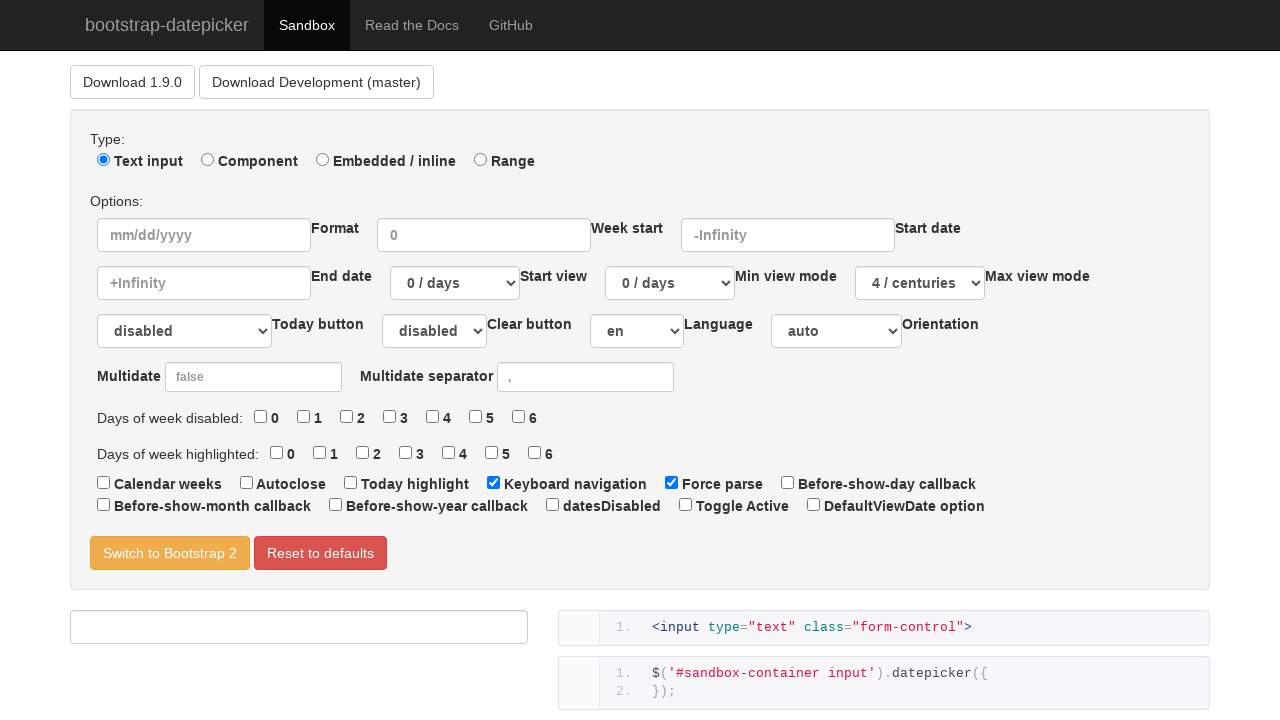

Waited for datepicker input field to be available
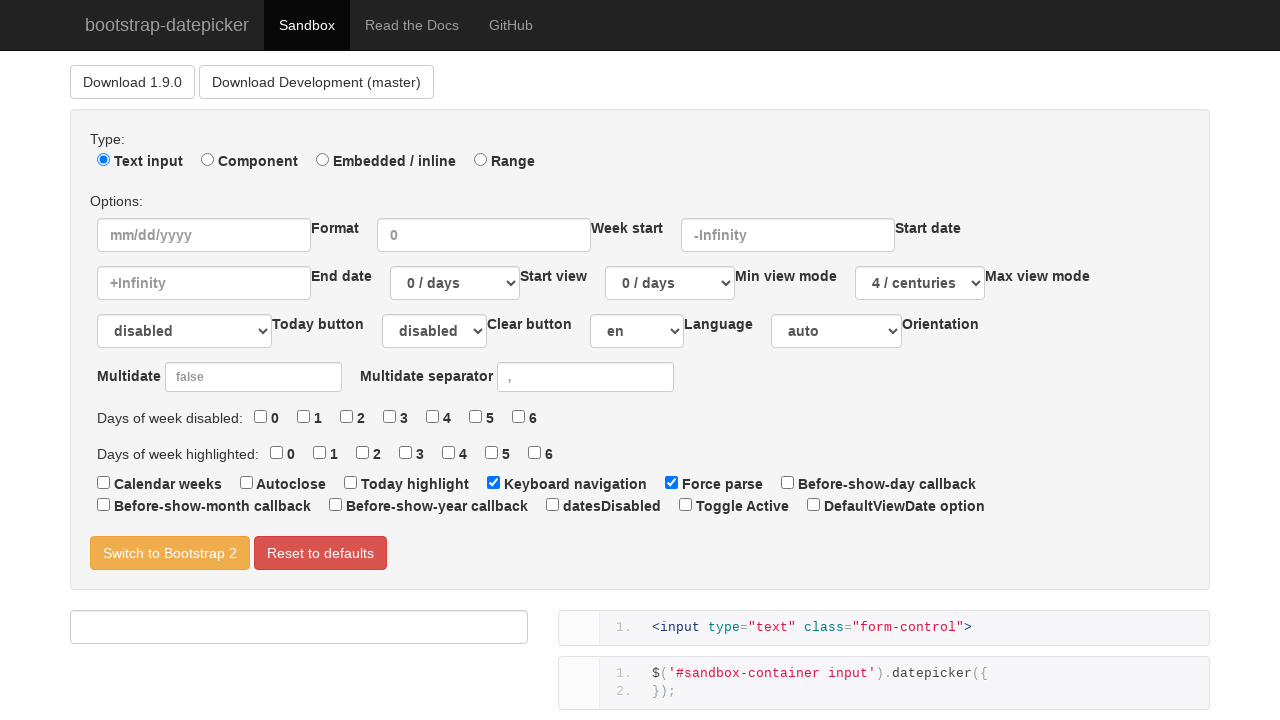

Set date value to 11/11/2000 using JavaScript
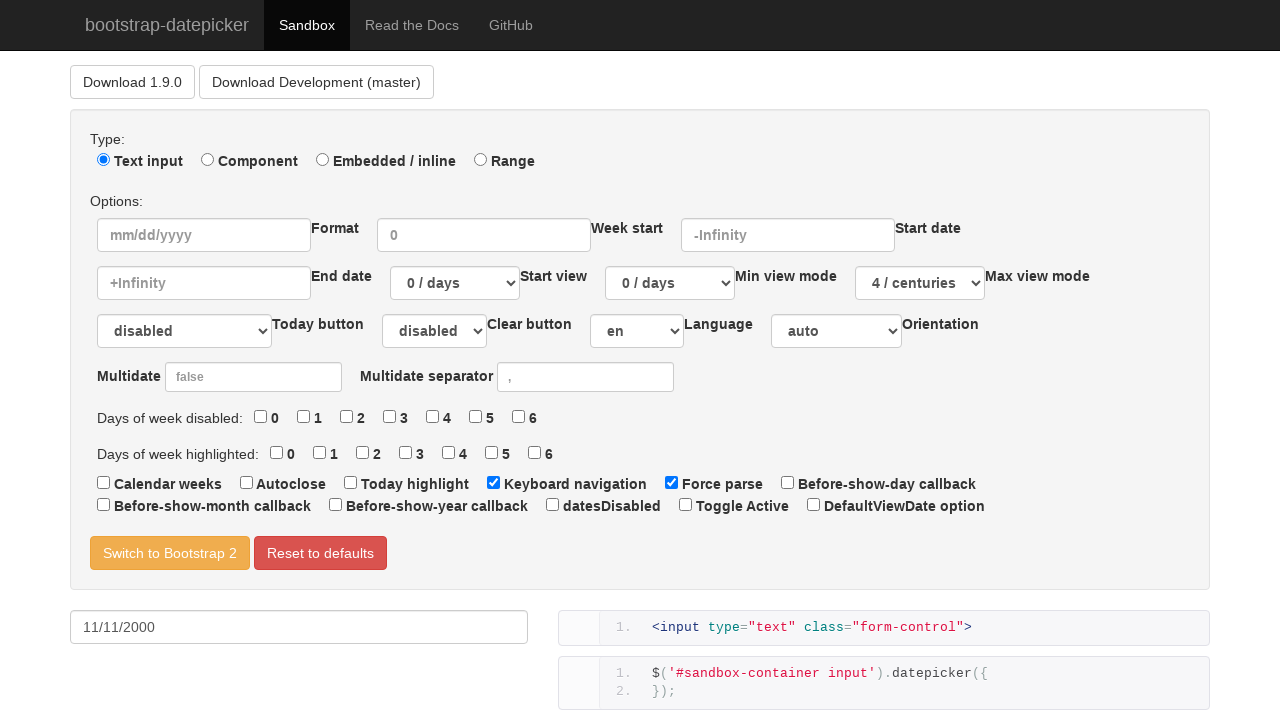

Triggered change event on datepicker input
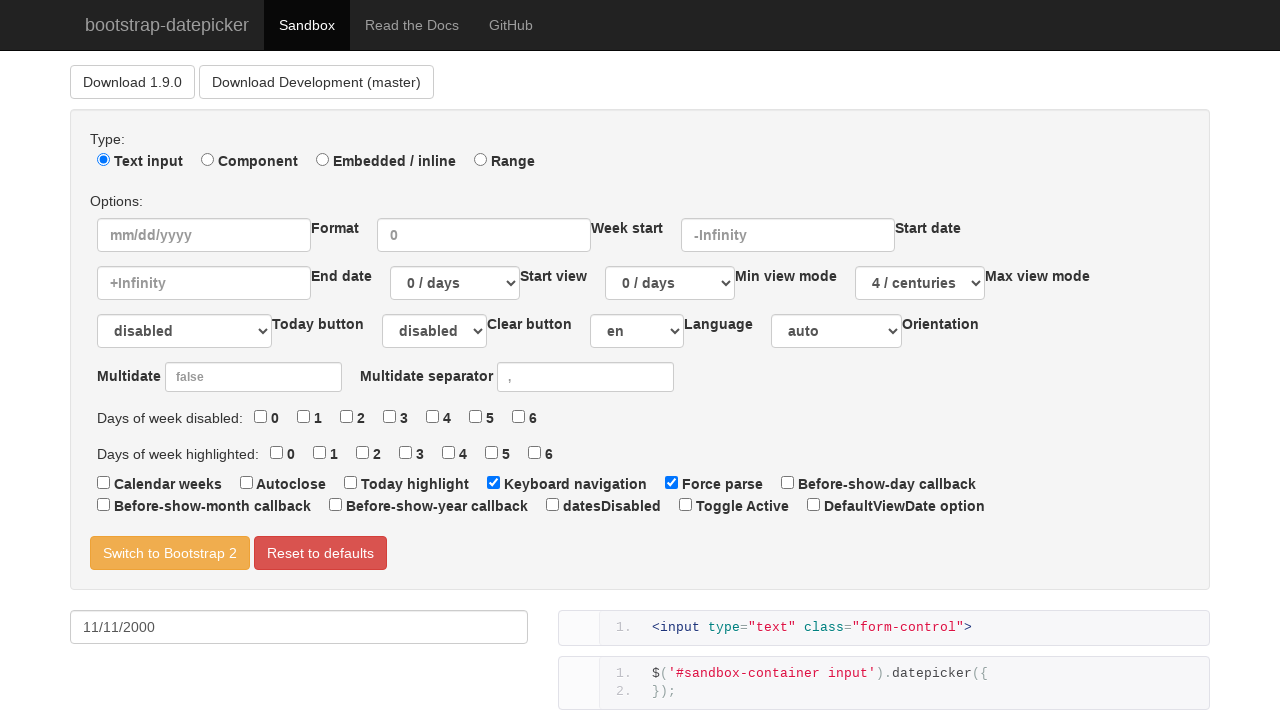

Verified that datepicker input value is 11/11/2000
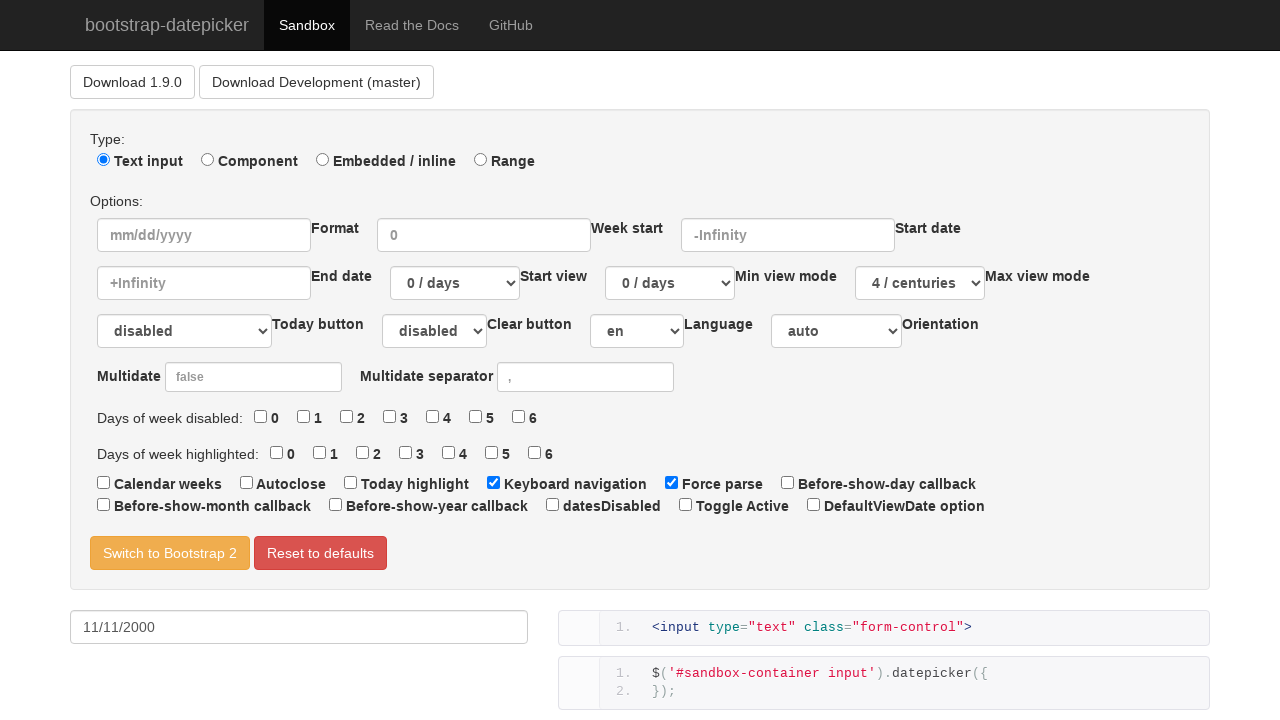

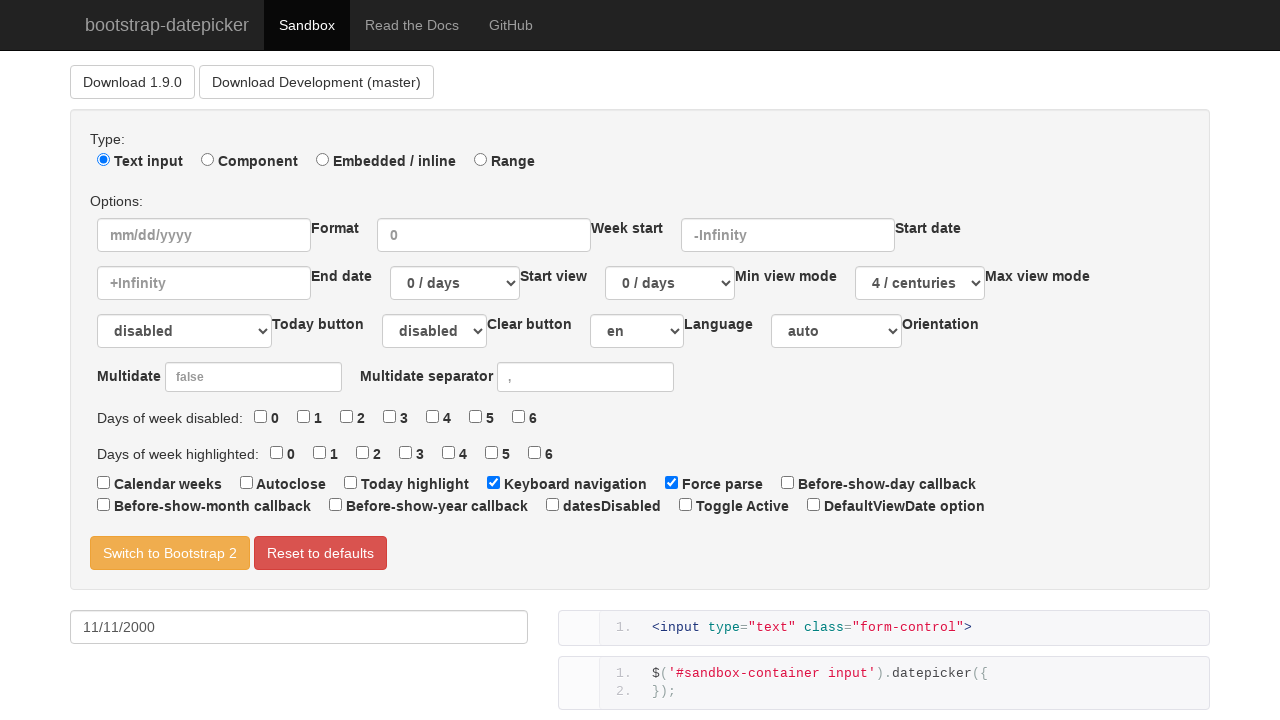